Navigates to Syntax Projects website, maximizes the browser window, and verifies the page loads correctly by checking URL and title

Starting URL: http://www.syntaxprojects.com/

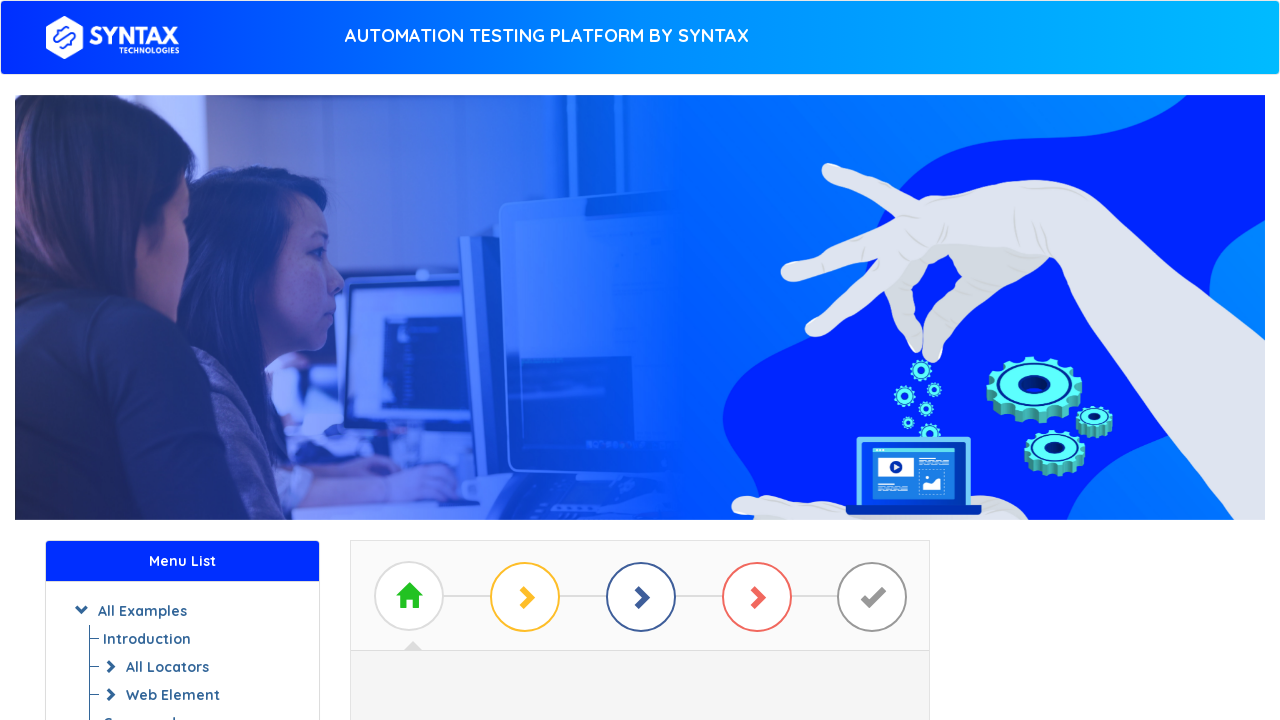

Set browser viewport to 1920x1080
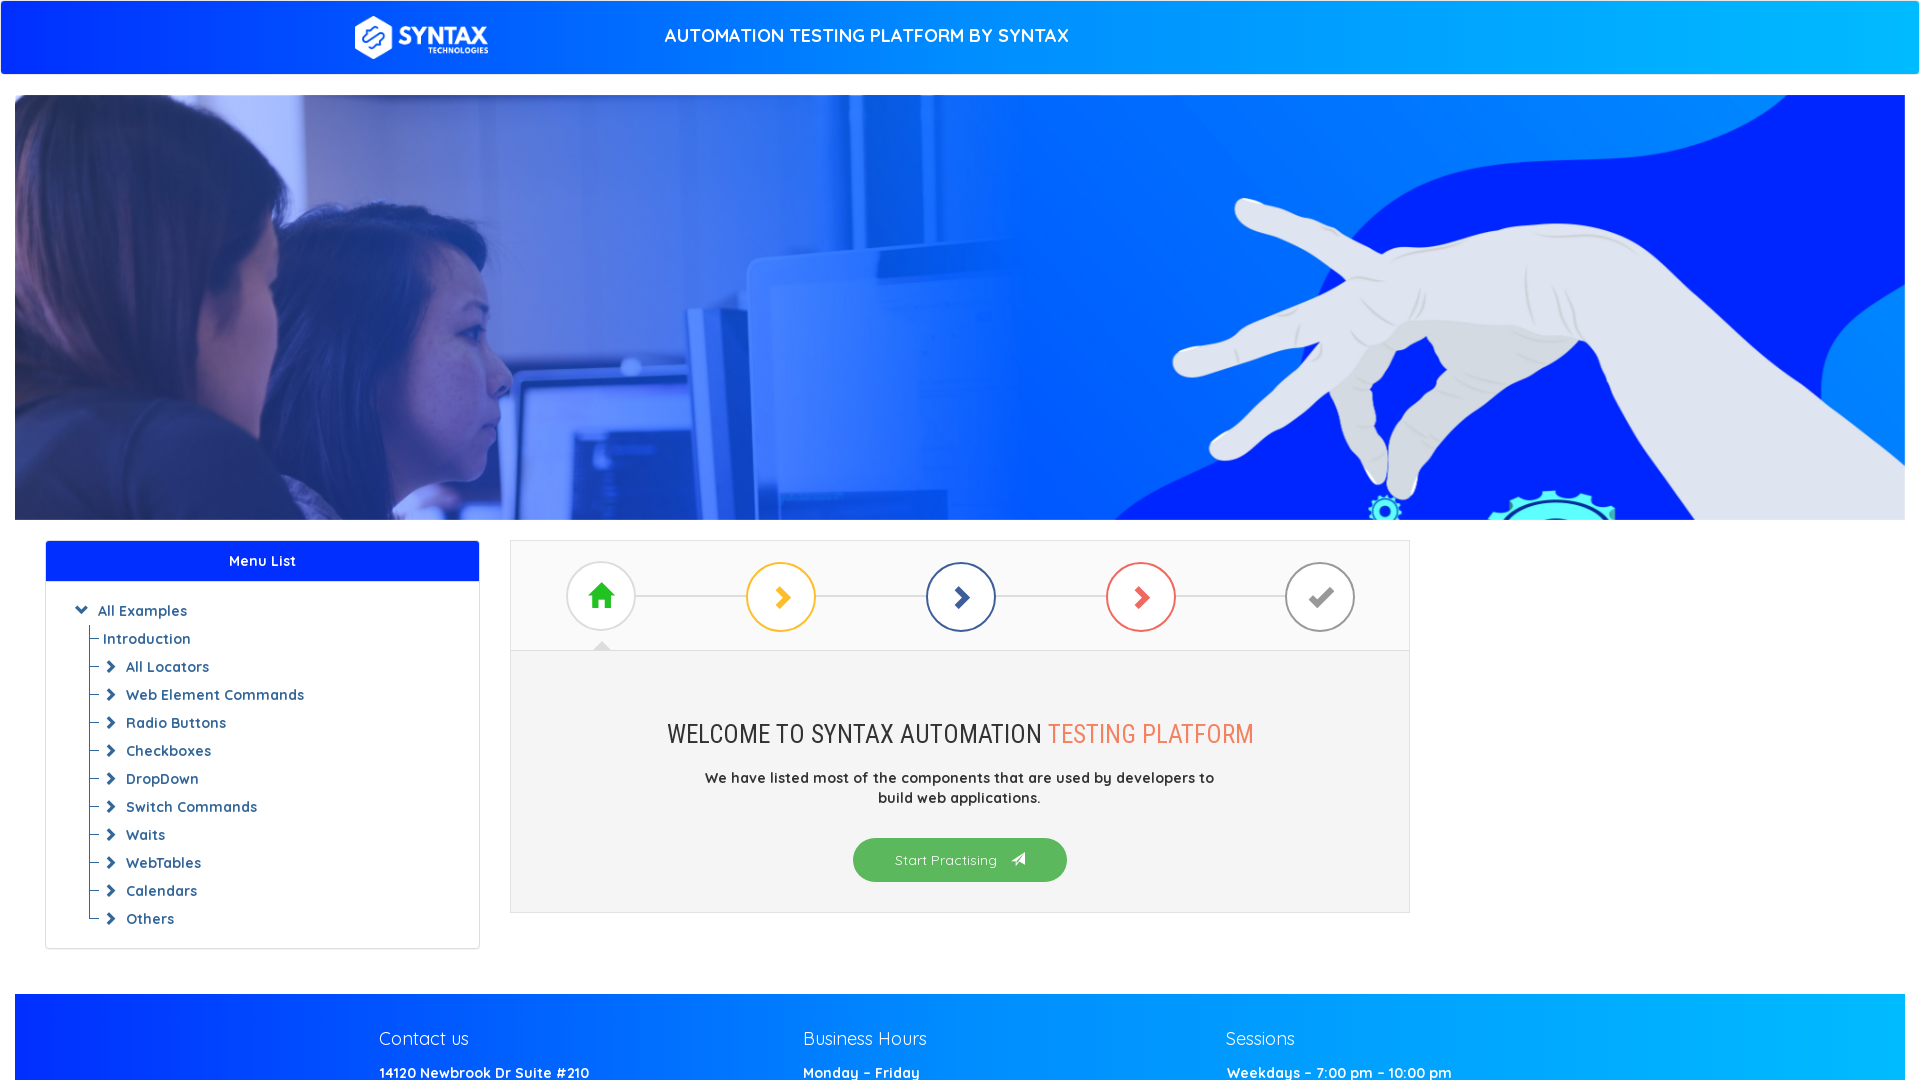

Waited for page to reach networkidle state
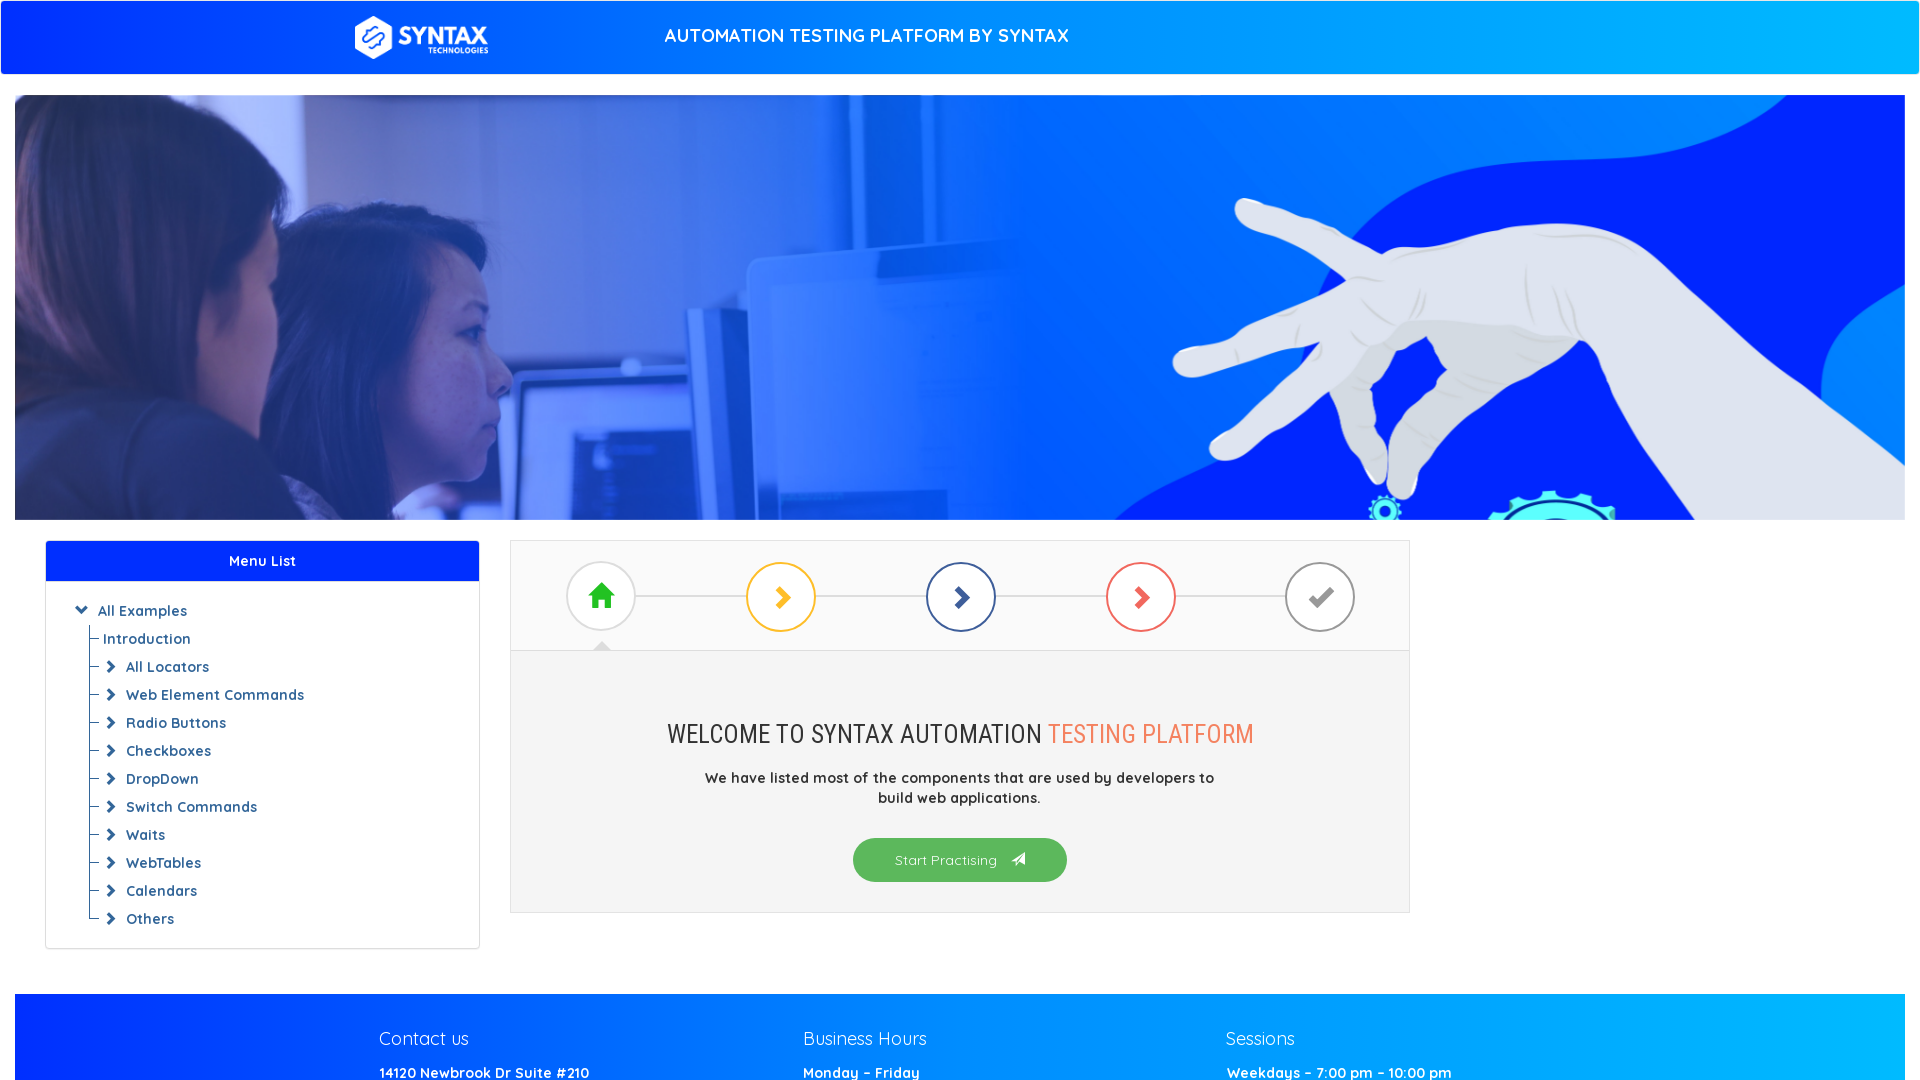

Retrieved current URL: http://www.syntaxprojects.com/
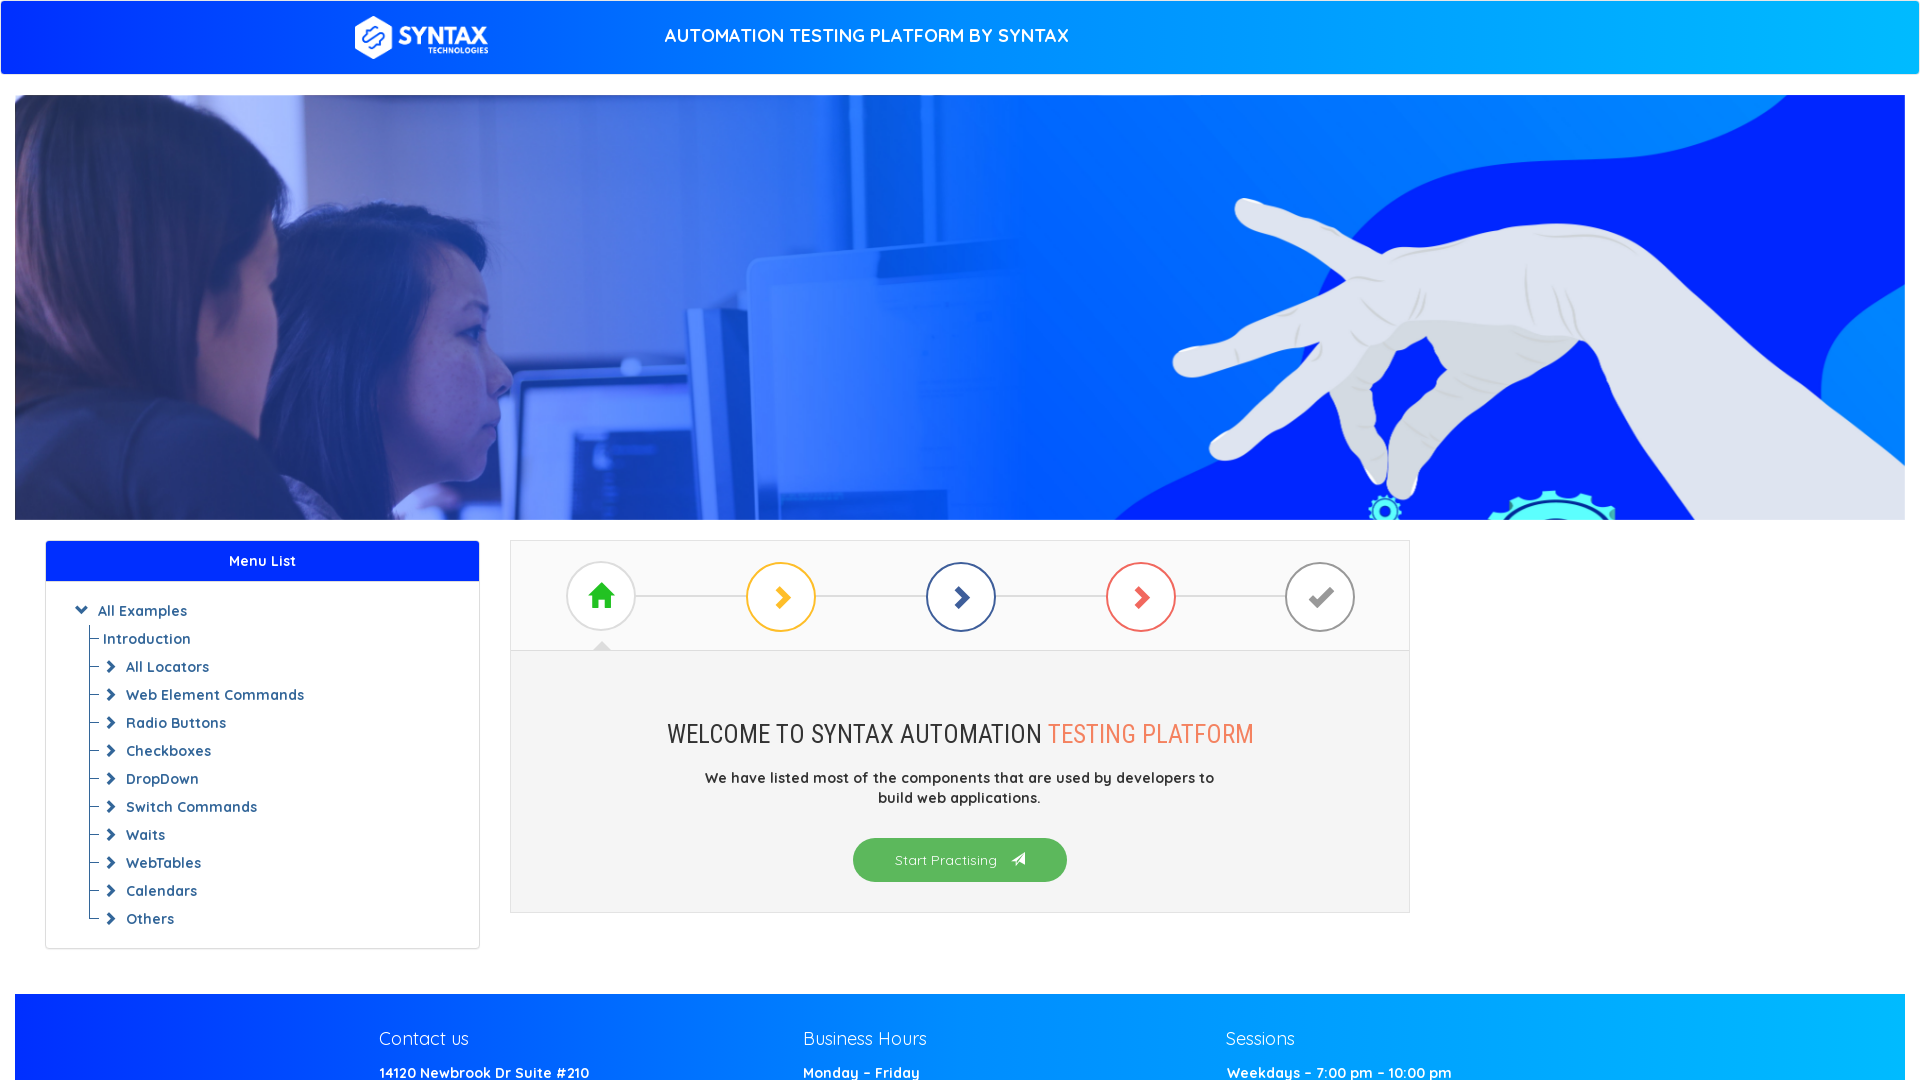

Retrieved page title: Syntax - Website to practice Syntax Automation Platform
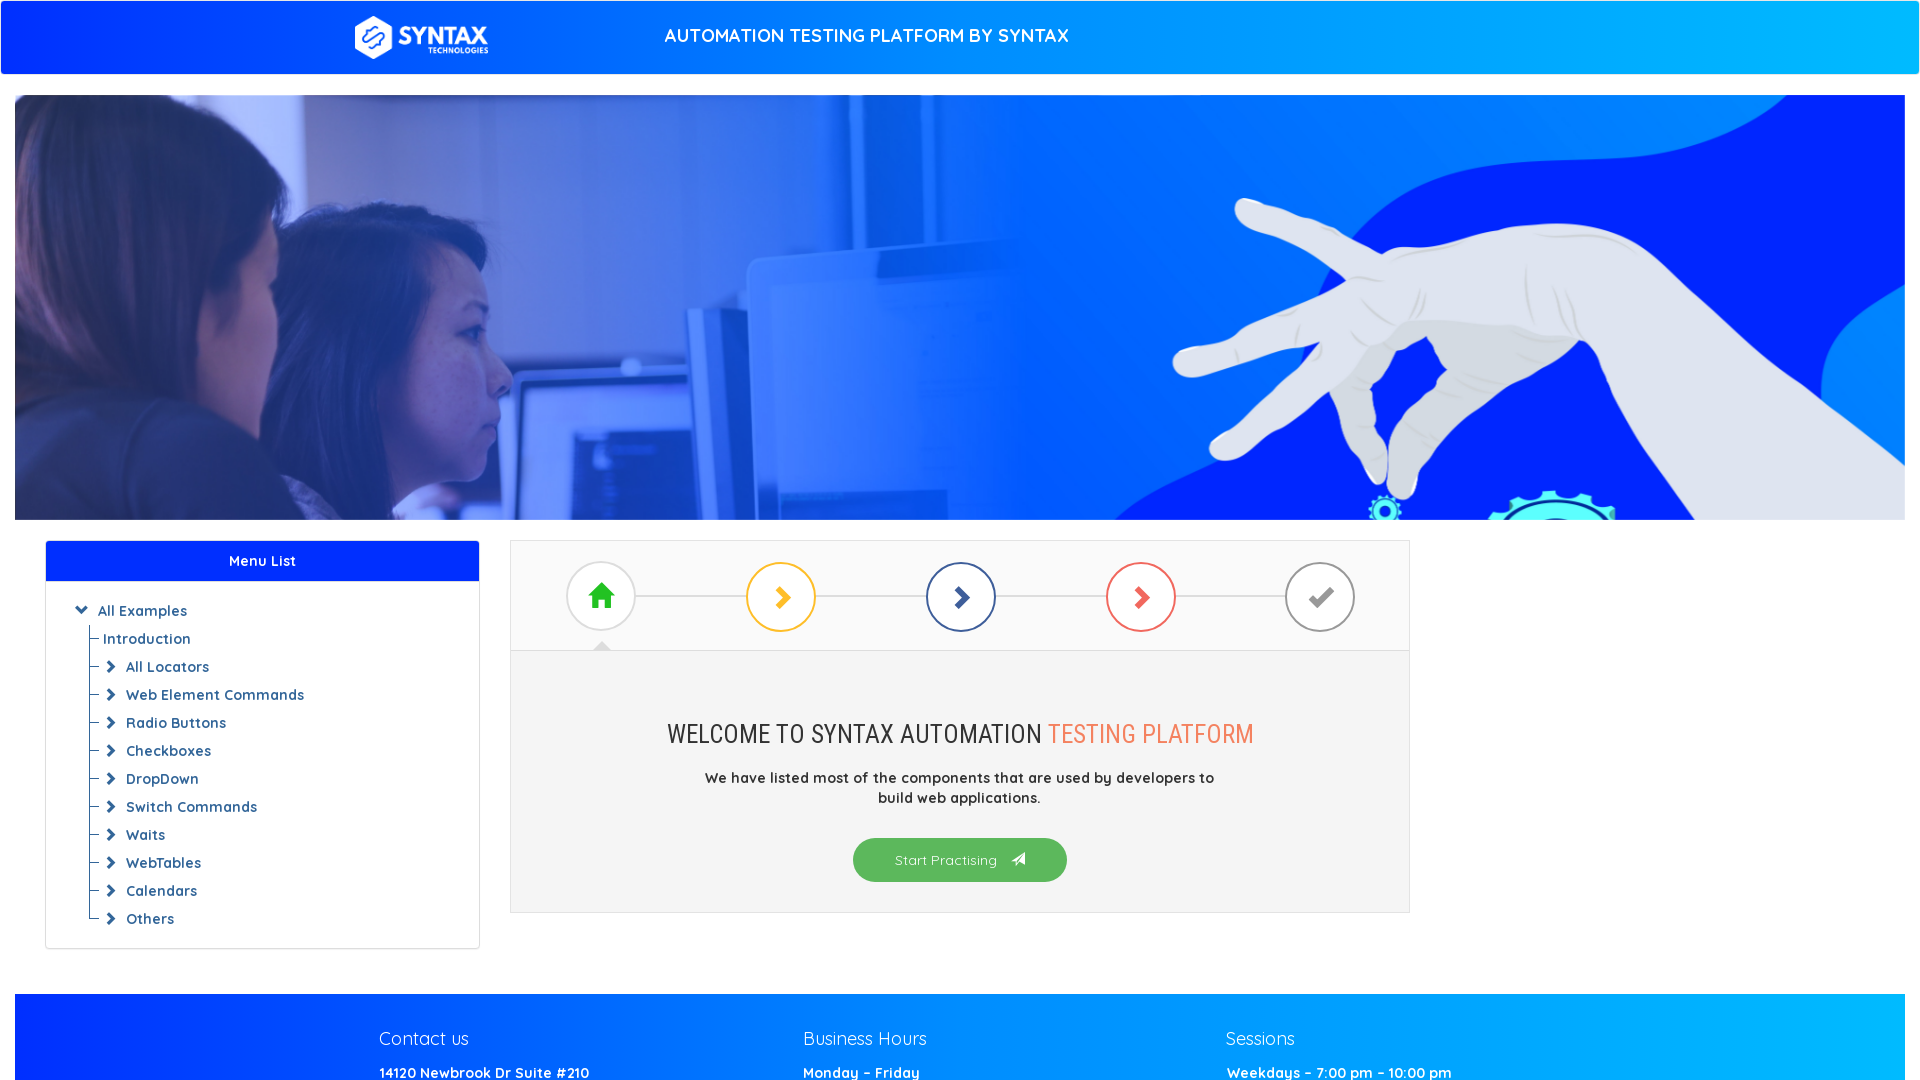

Verified URL matches expected Syntax Projects website URL
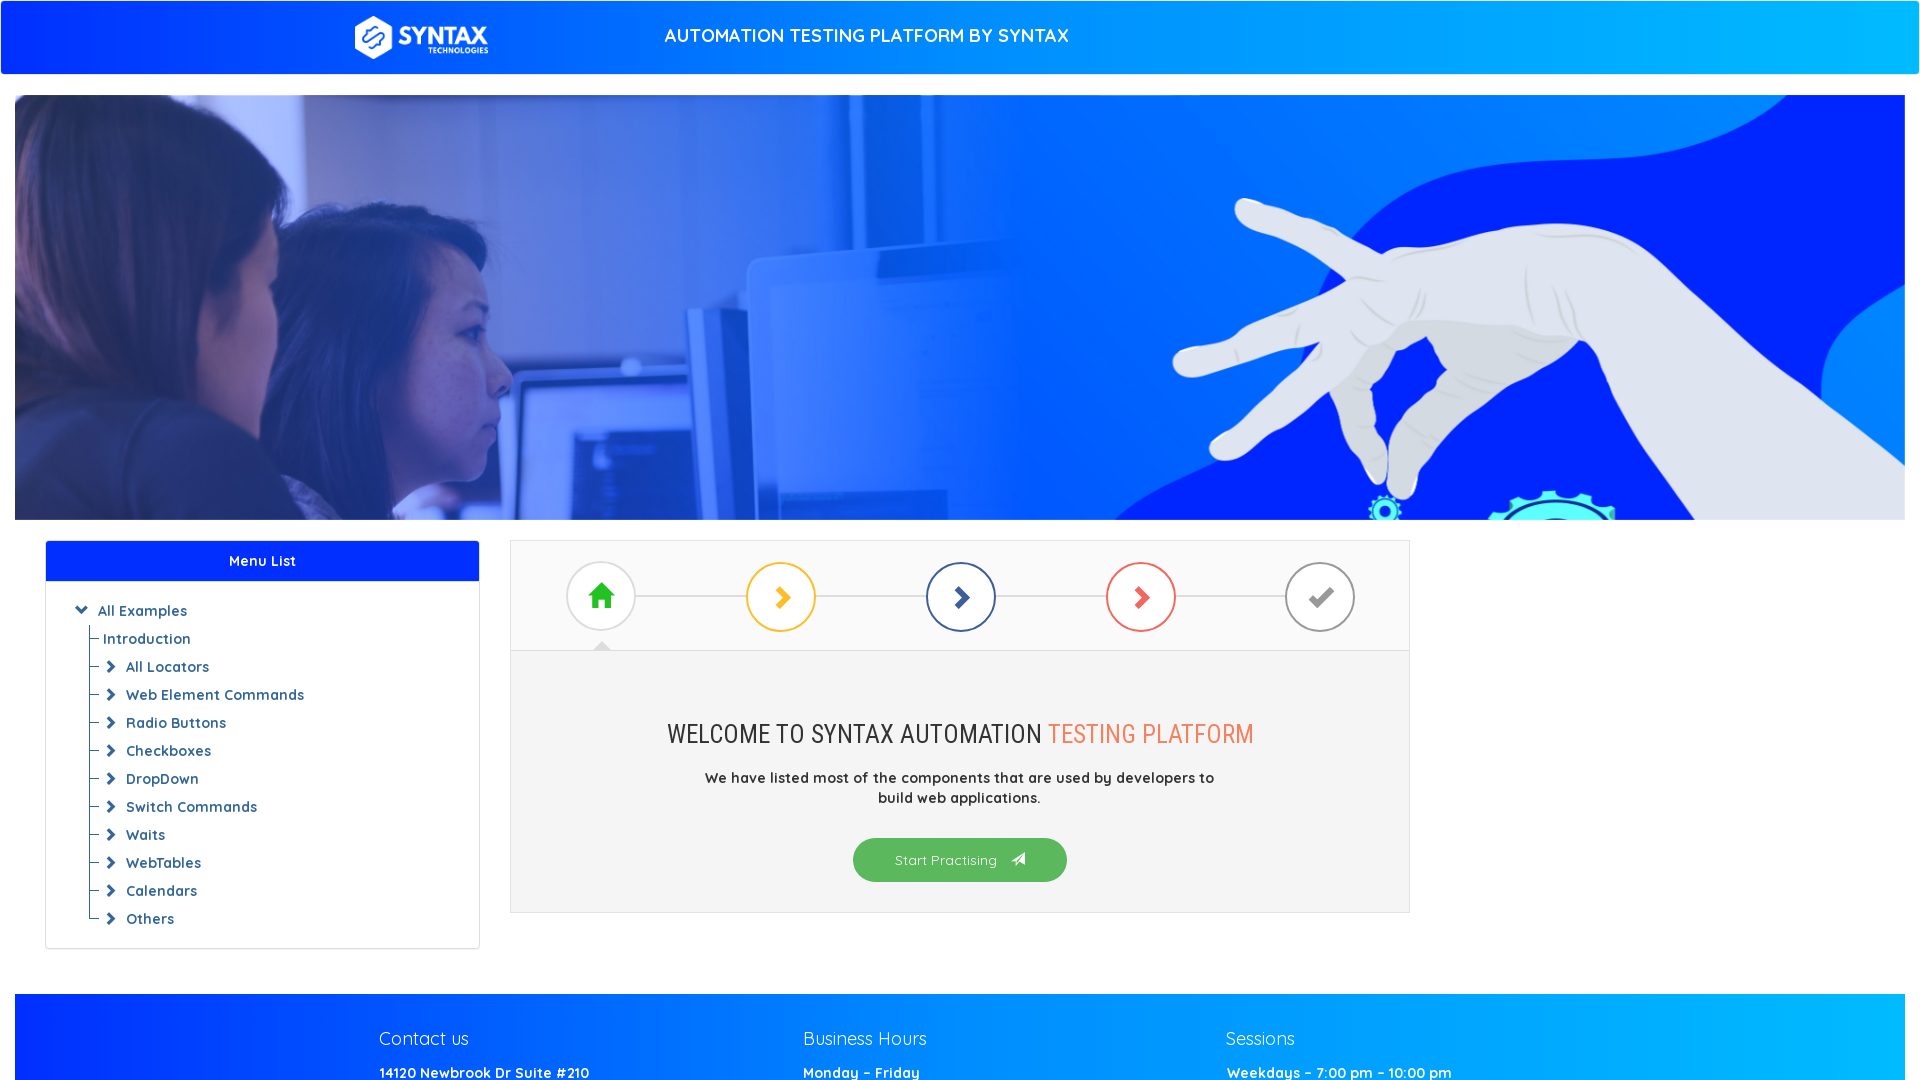

Verified page title matches expected 'Syntax - Website to practice Syntax Automation Platform'
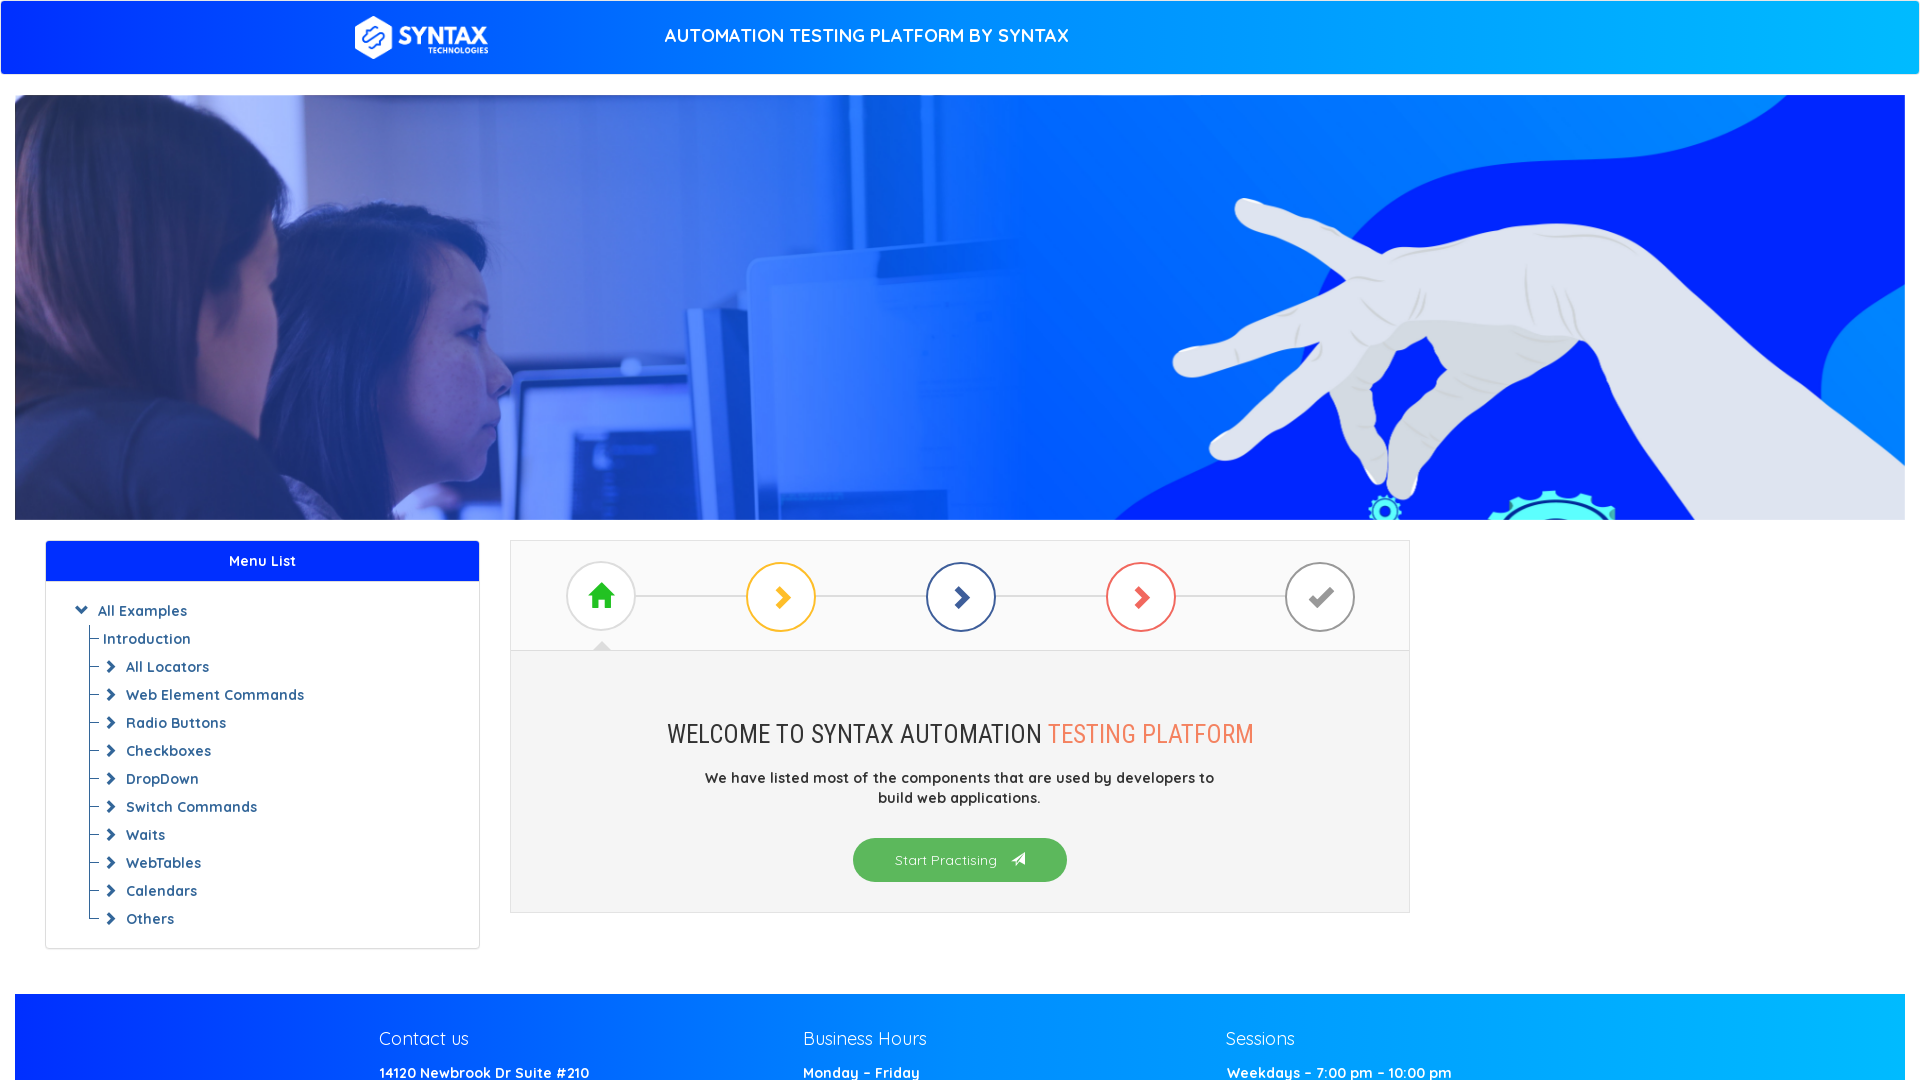

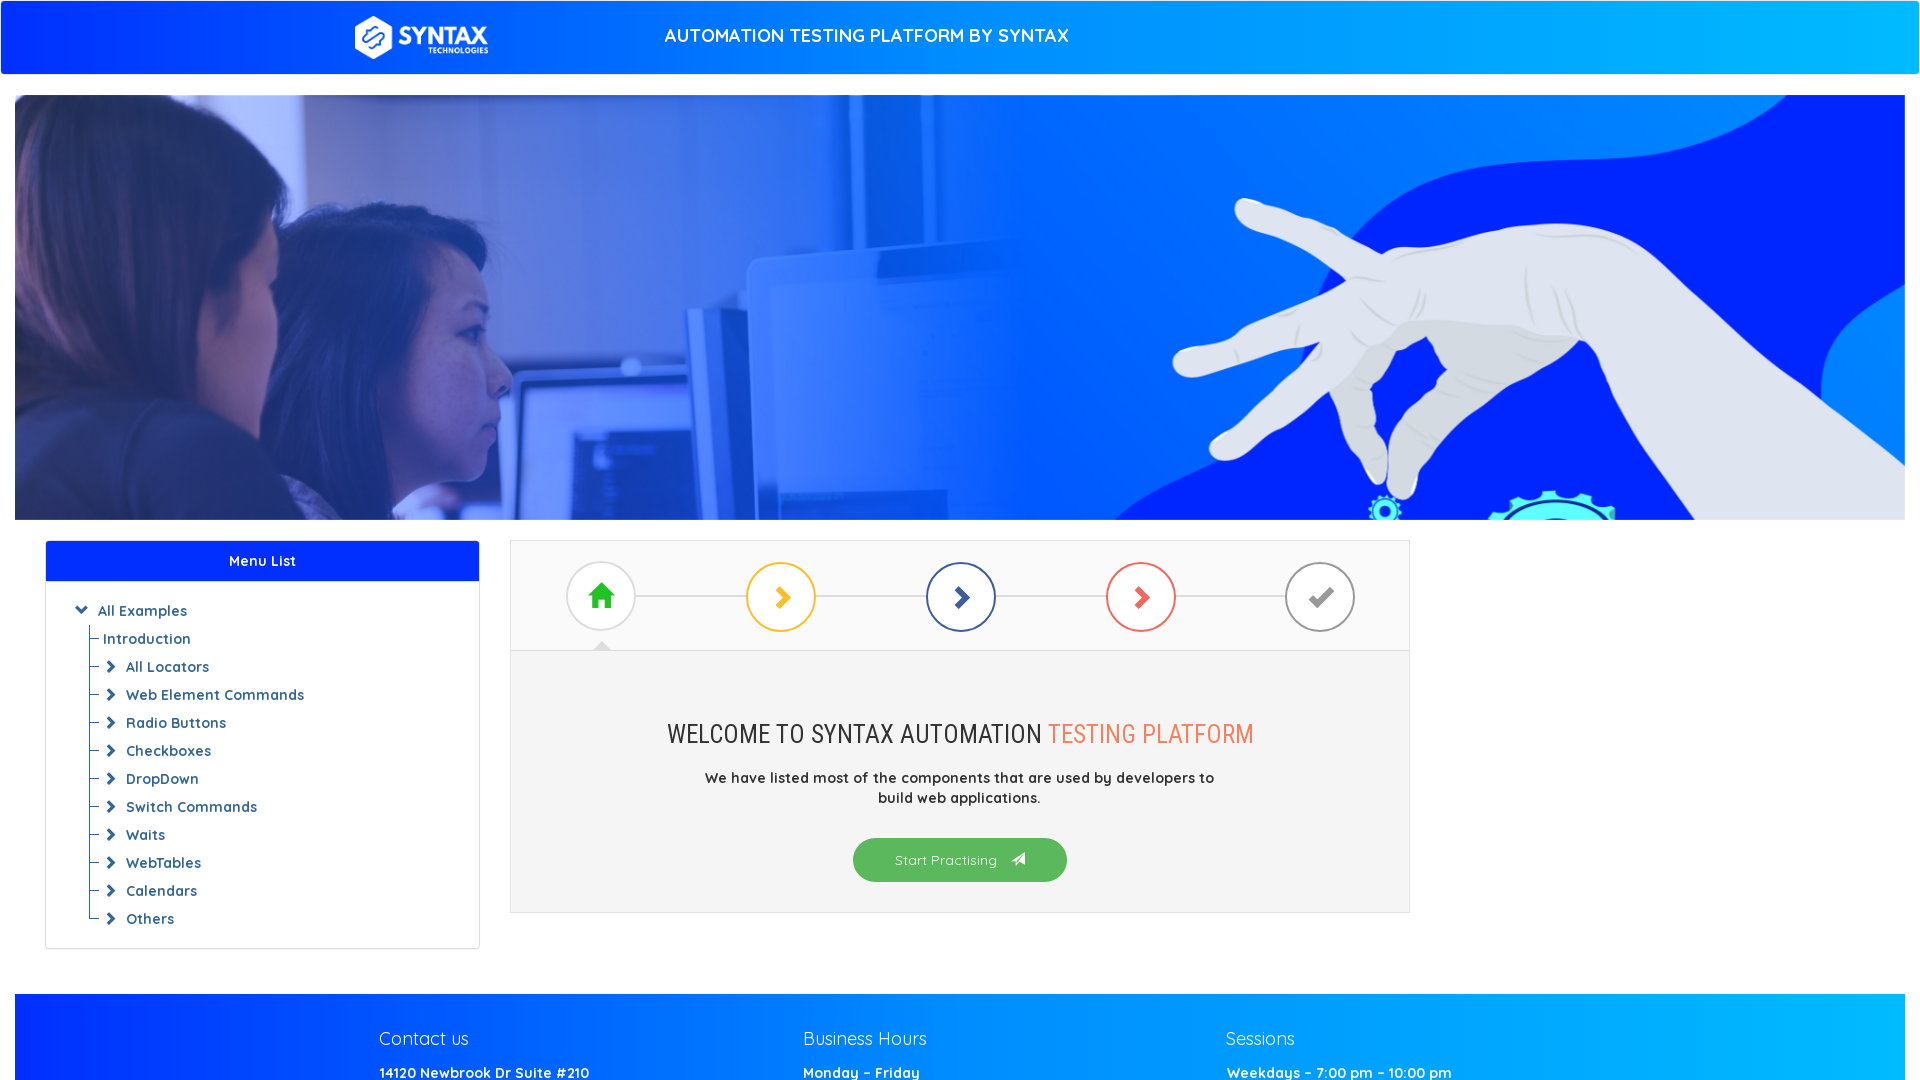